Tests scroll into view functionality by scrolling the last paragraph element into the viewport.

Starting URL: https://bonigarcia.dev/selenium-webdriver-java/long-page.html

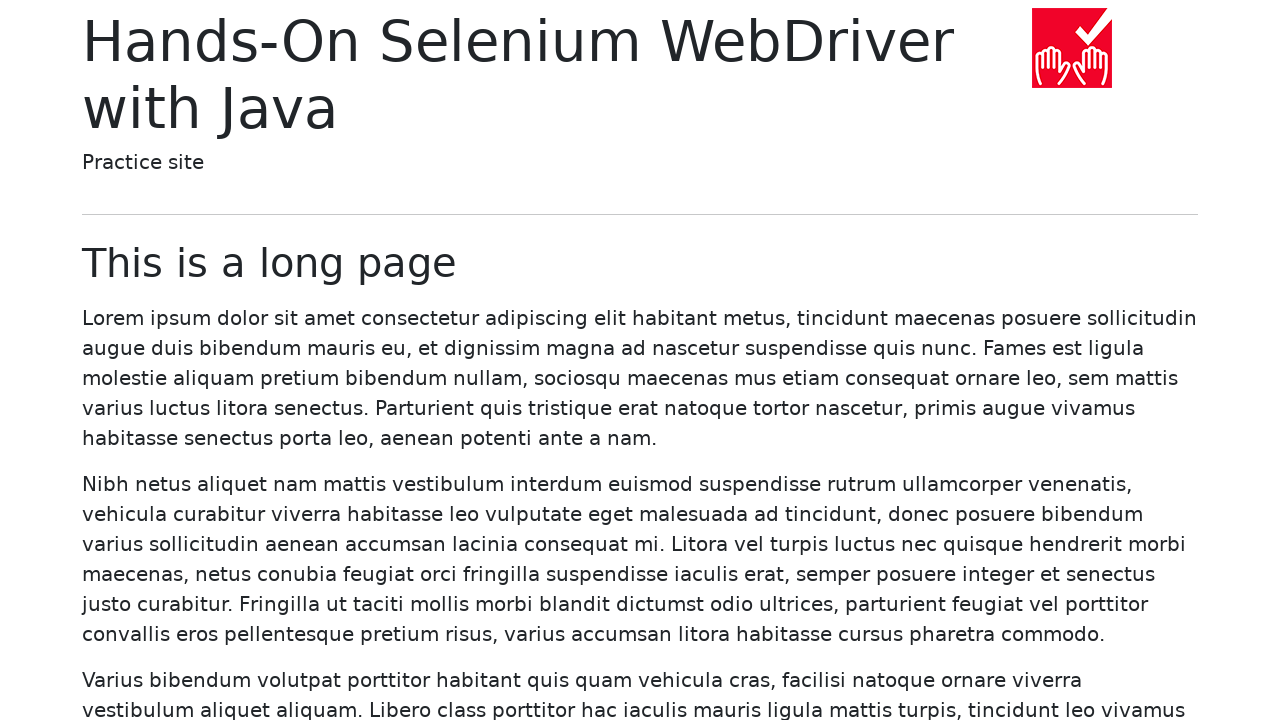

Located the last paragraph element on the page
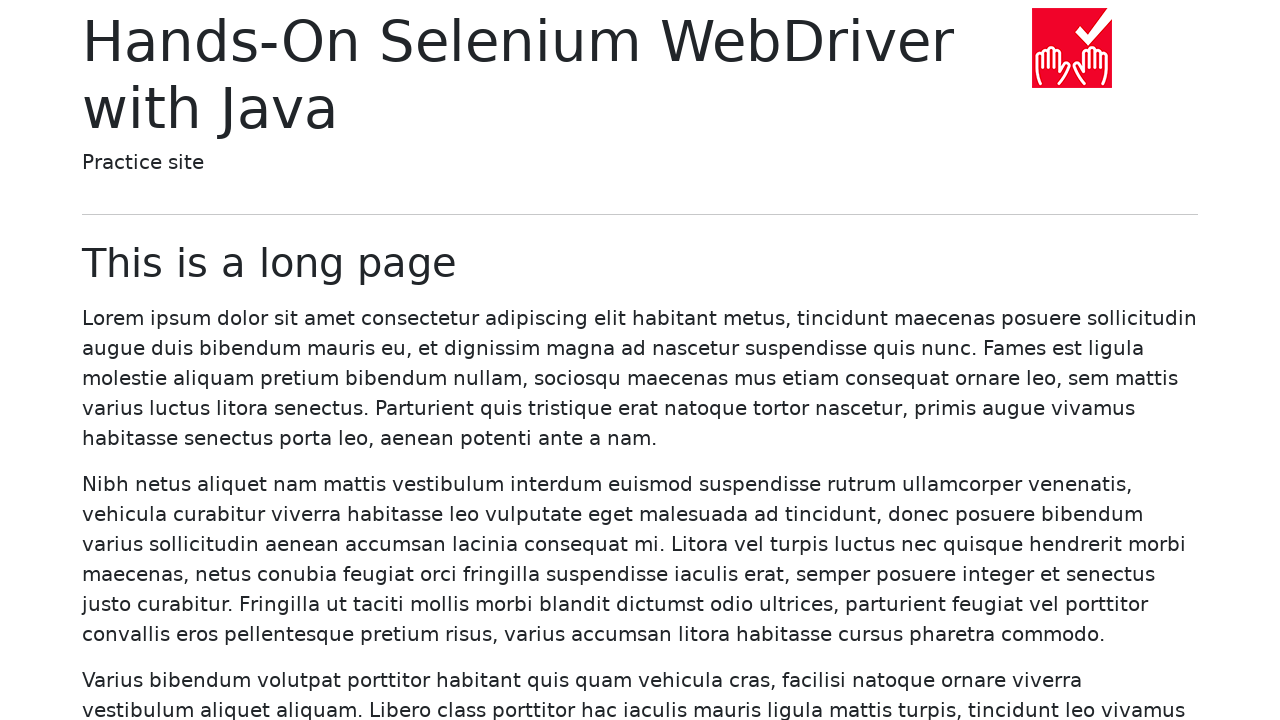

Scrolled the last paragraph element into the viewport
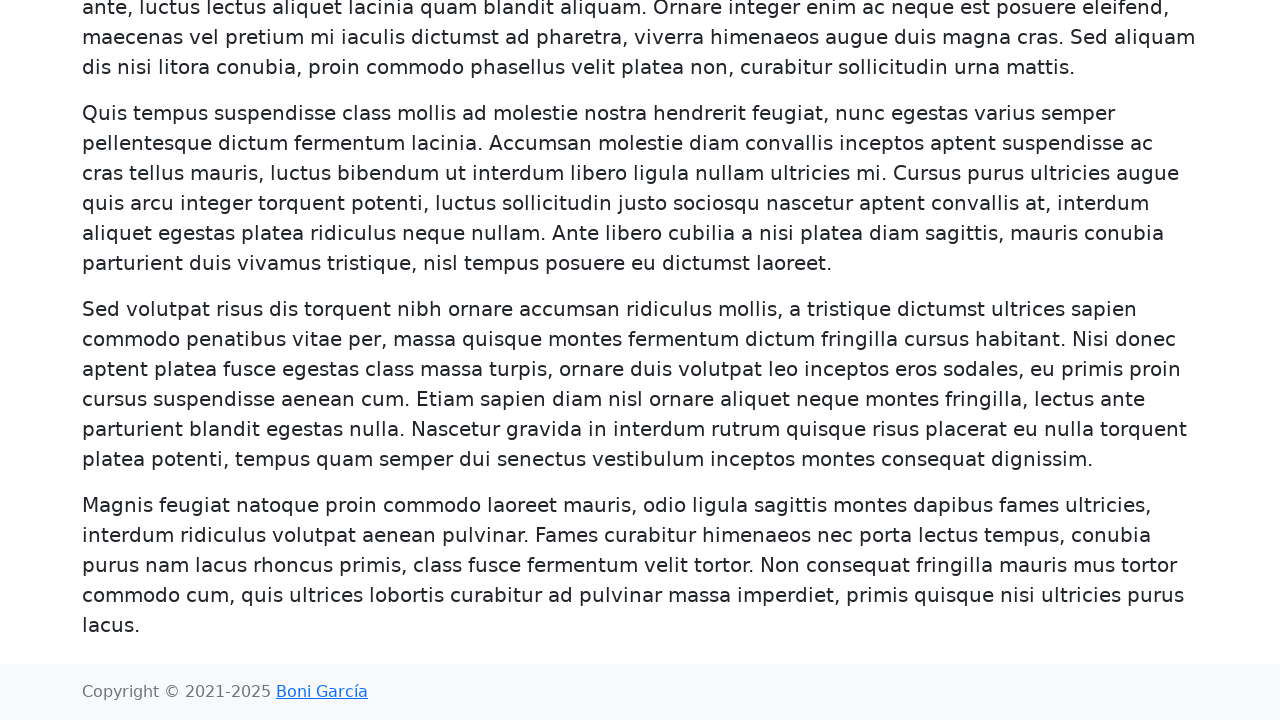

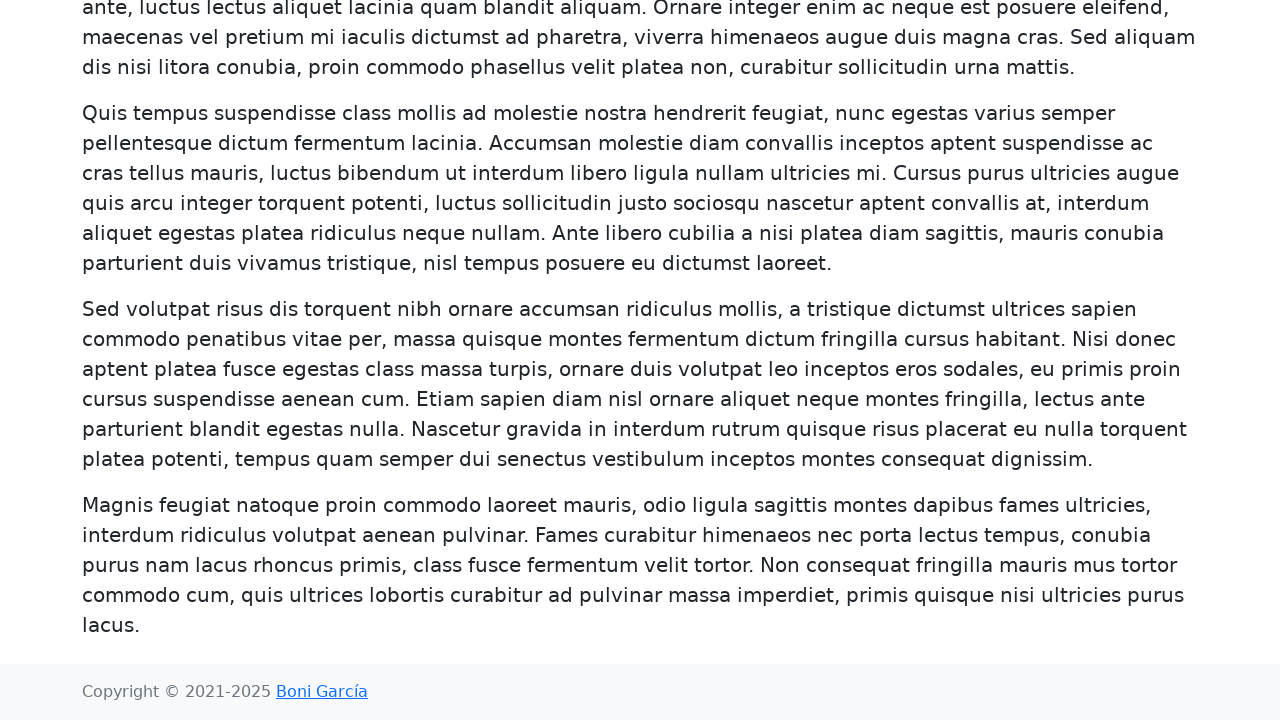